Tests radio button functionality on DemoQA site by clicking radio buttons using different locator strategies (XPath by id, XPath by label, CSS selector, and XPath by text)

Starting URL: https://demoqa.com/radio-button

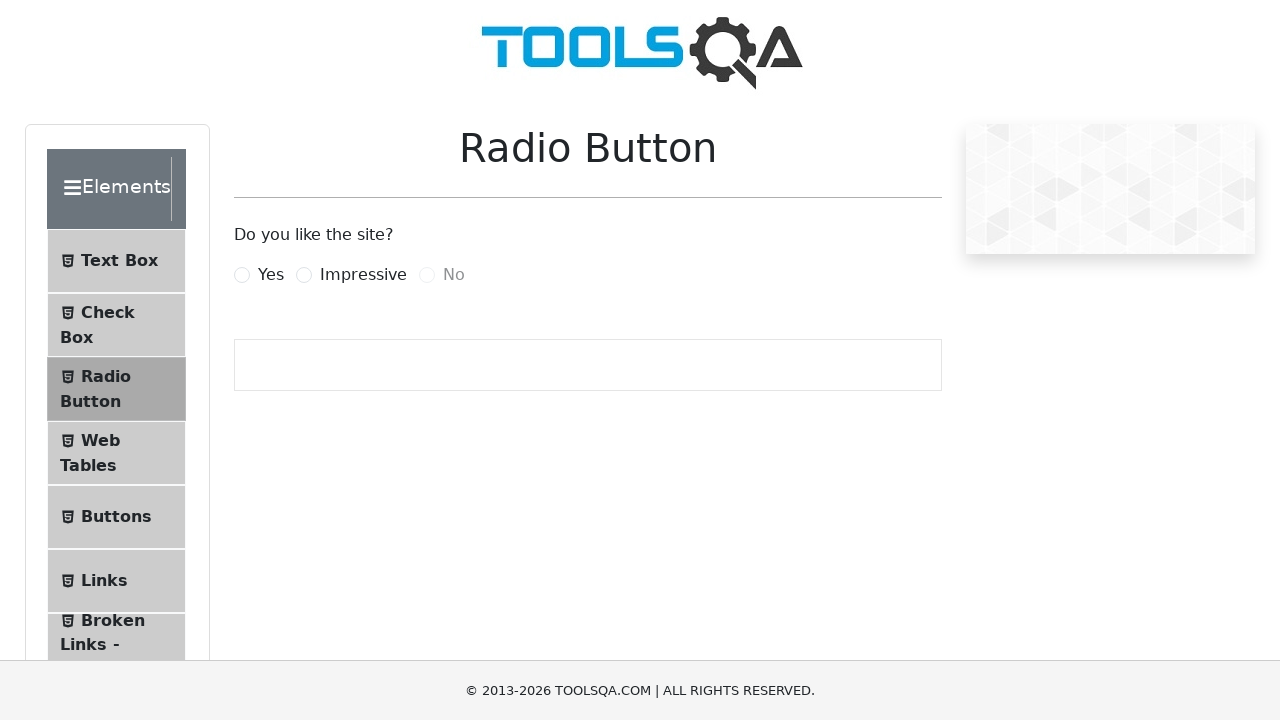

Clicked 'Yes' radio button using XPath following-sibling pattern at (271, 275) on xpath=//input[@id='yesRadio']/following-sibling::label
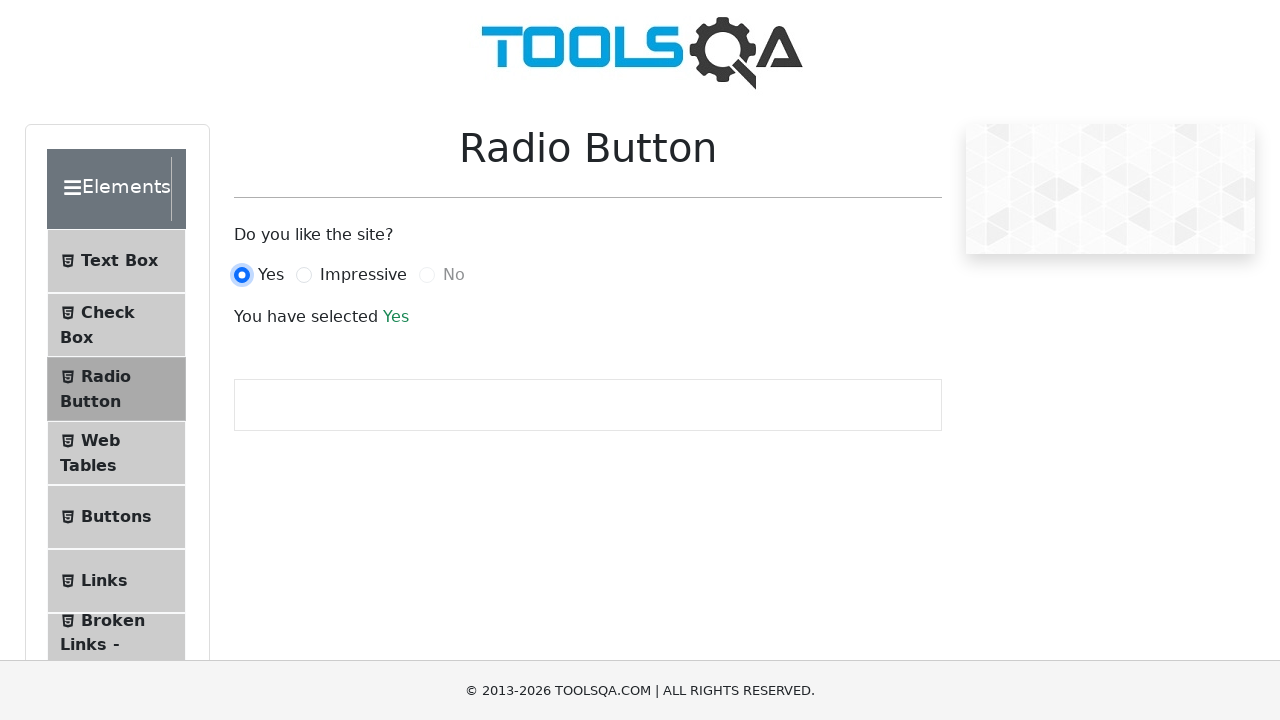

Clicked 'Yes' radio button using label with for attribute at (271, 275) on label[for='yesRadio']
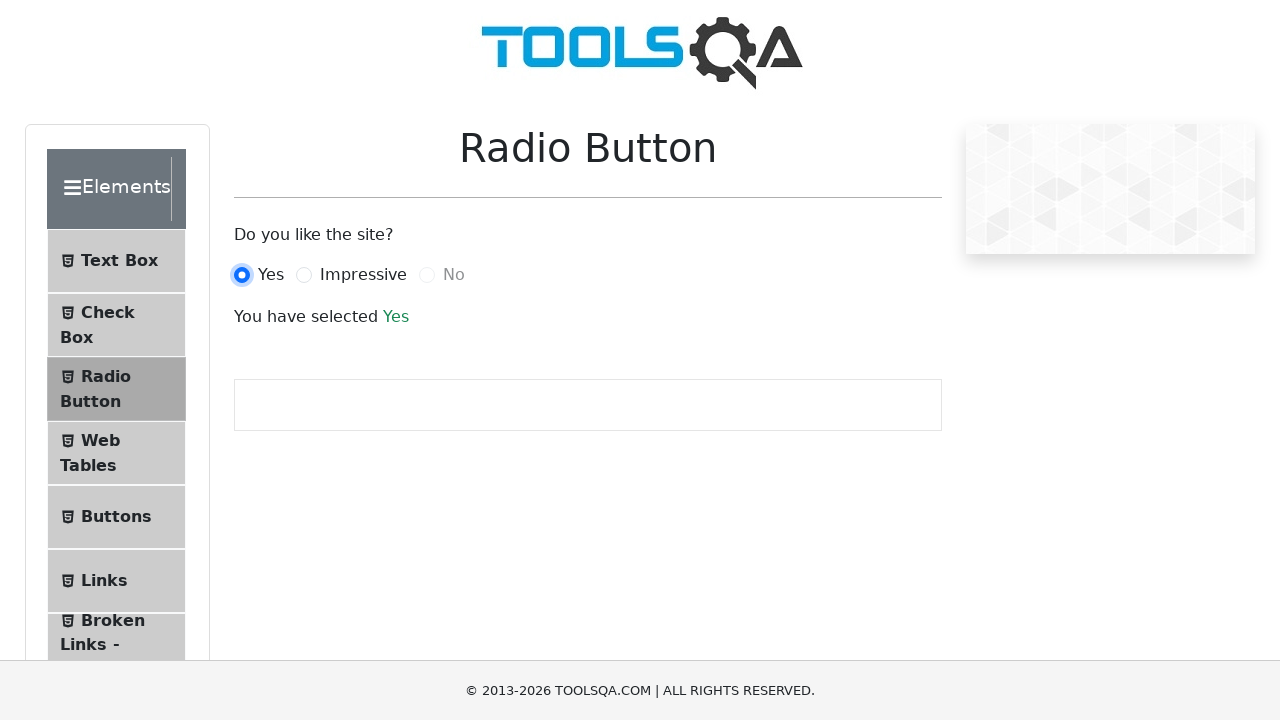

Clicked 'Yes' radio button using CSS selector with adjacent sibling at (271, 275) on #yesRadio + label
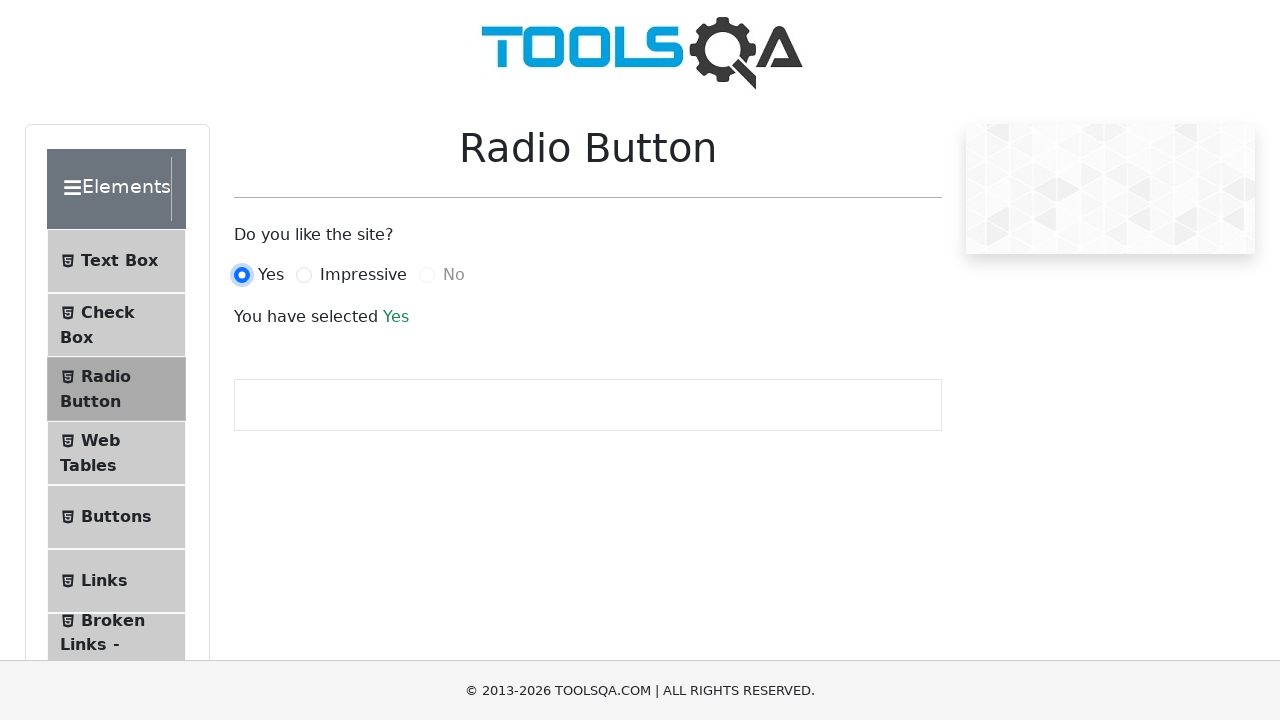

Clicked 'Impressive' radio button by locating via text at (363, 275) on xpath=//label[text()='Impressive']
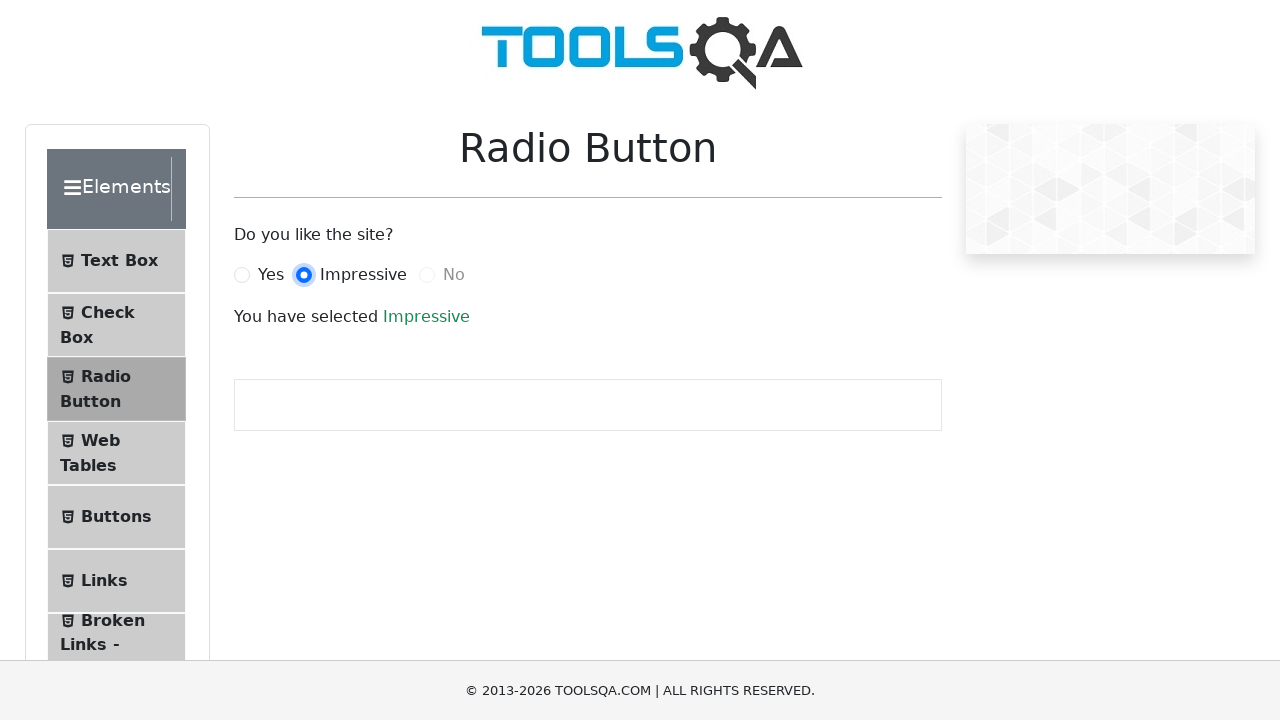

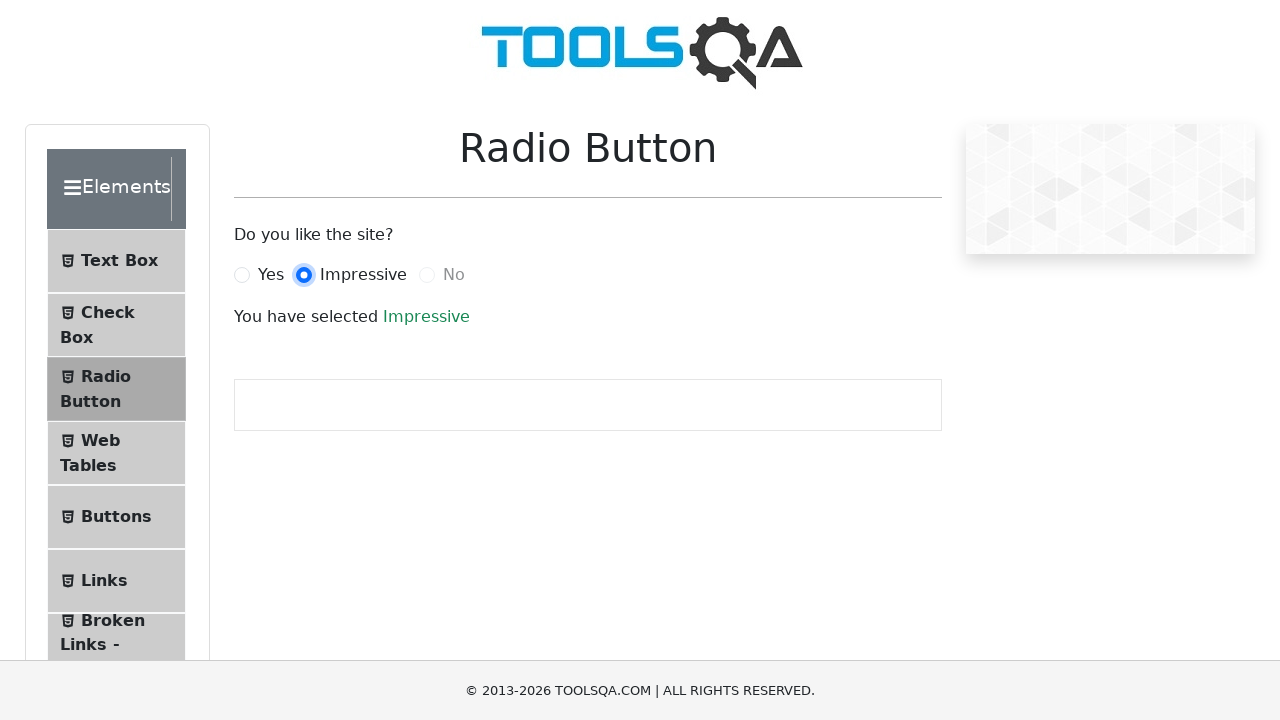